Navigates to TD Bank website and clicks on the Small Business link

Starting URL: http://www.td.com

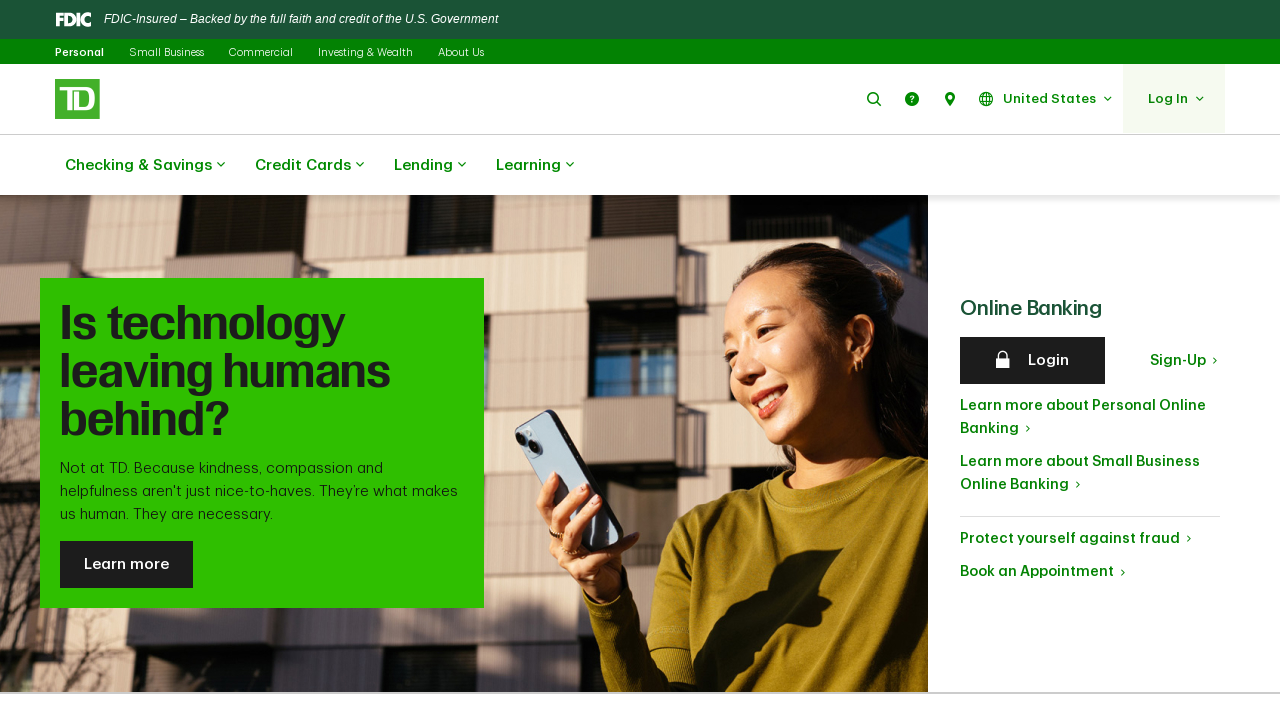

Navigated to TD Bank website at http://www.td.com
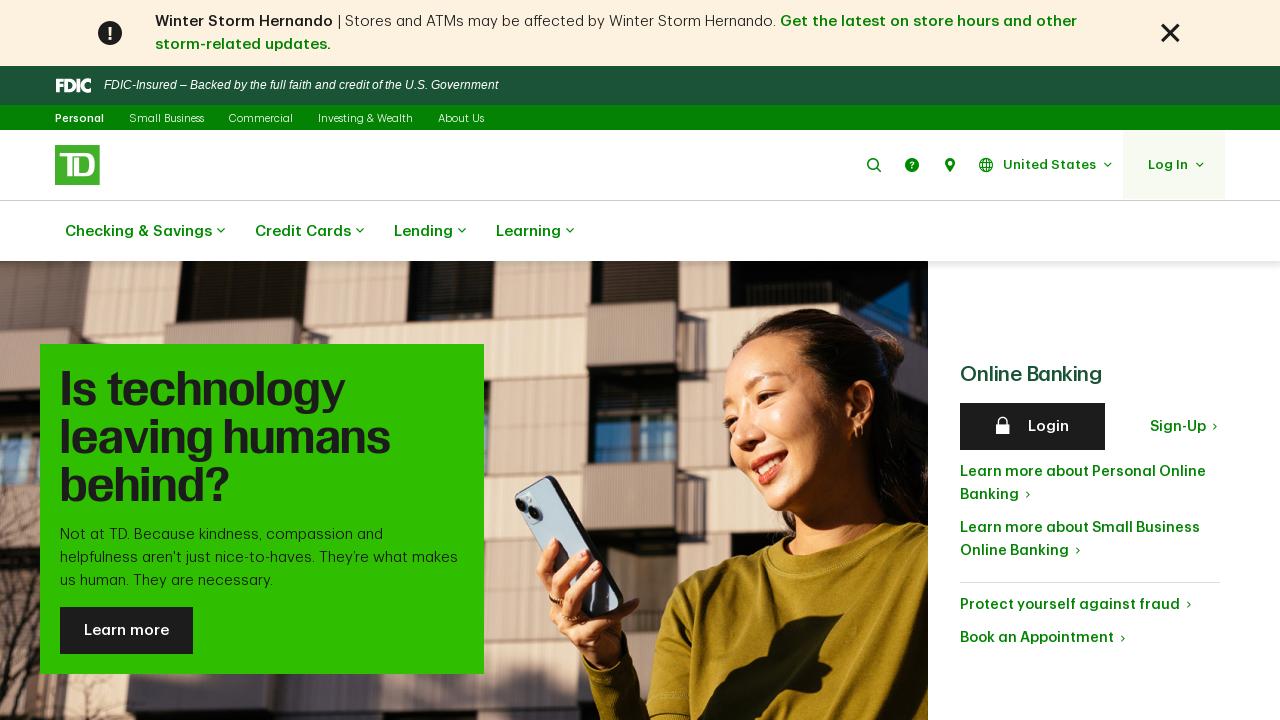

Clicked on the Small Business link at (166, 118) on a:has-text('Small Business')
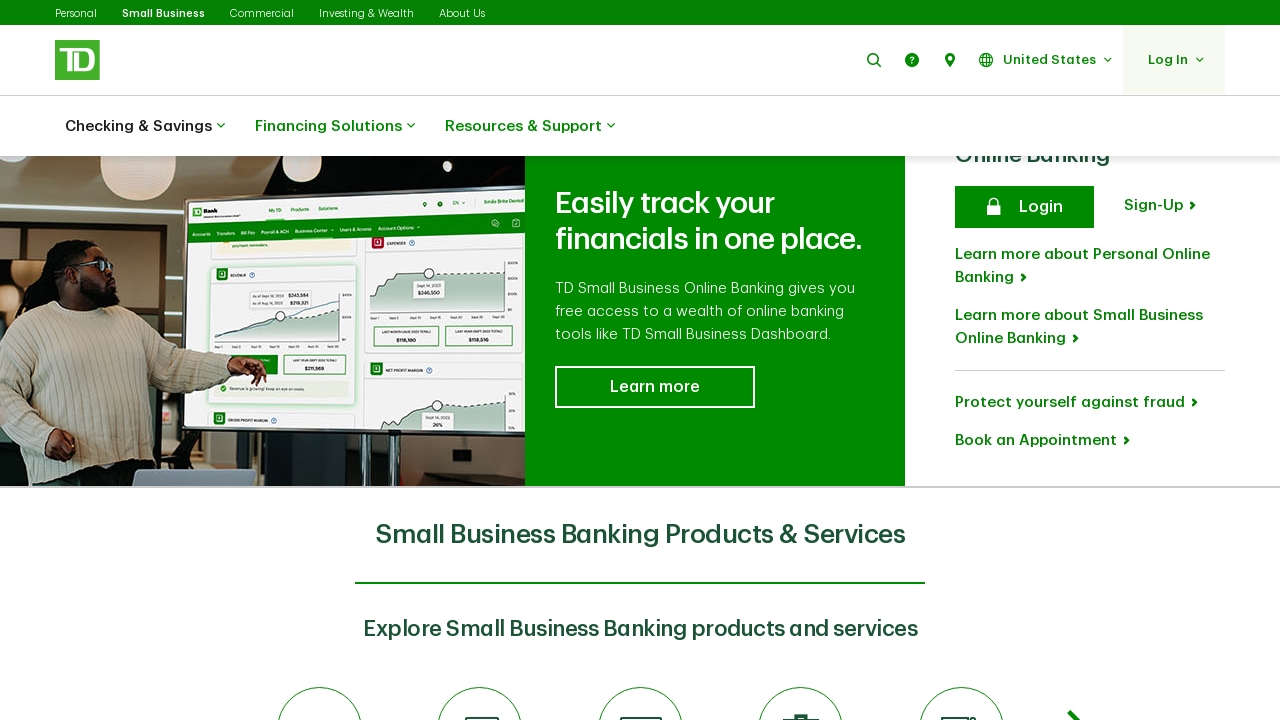

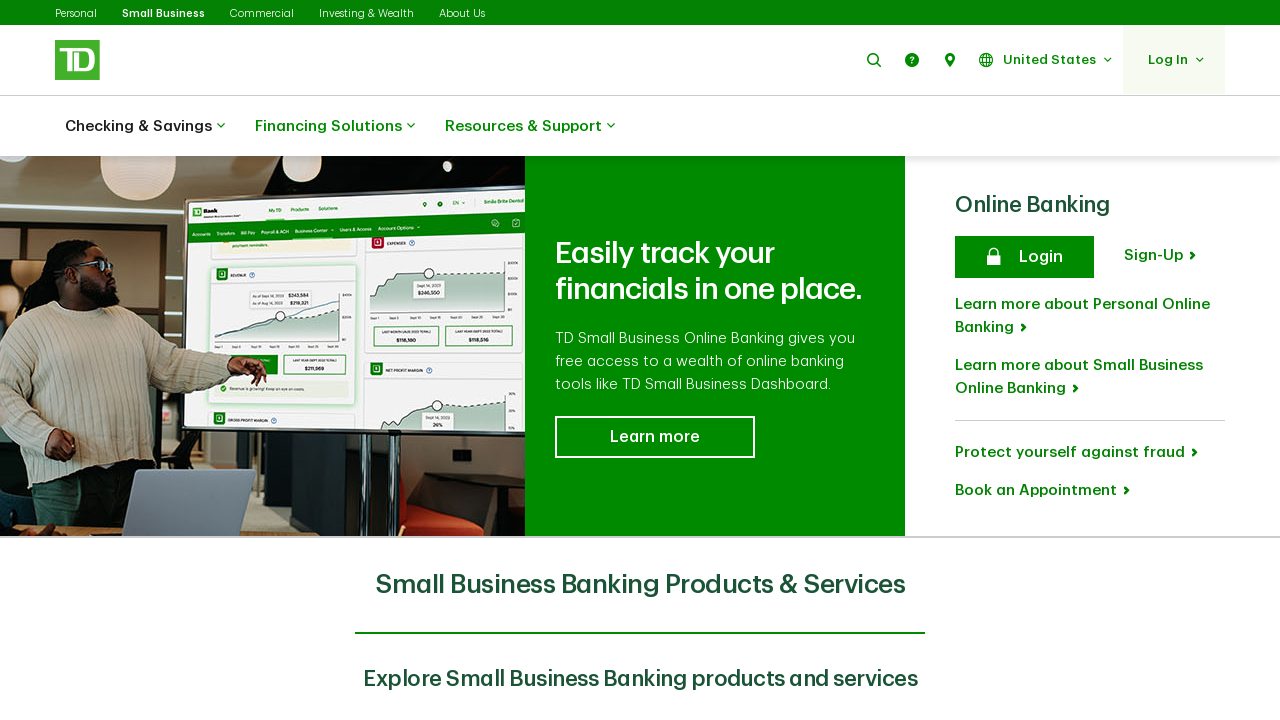